Tests element visibility functionality by clicking a hide button and verifying that an element's class changes to indicate it has zero width

Starting URL: http://uitestingplayground.com/visibility

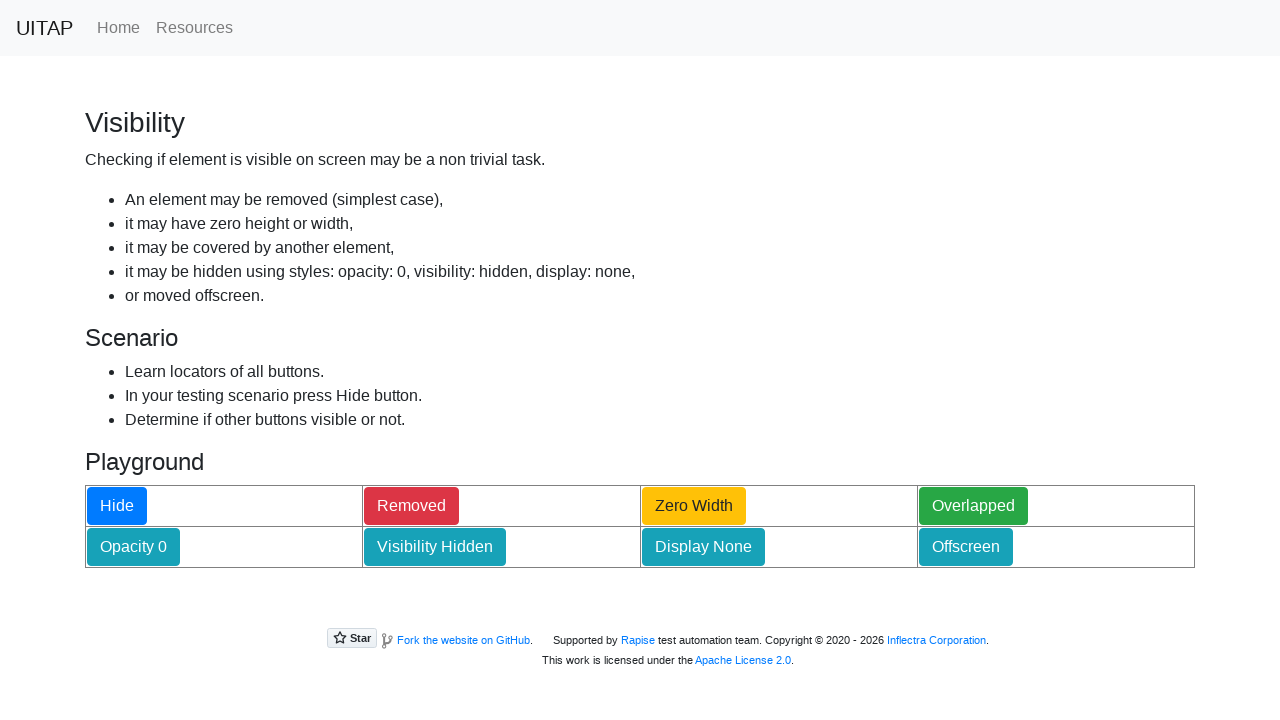

Clicked the Hide button to trigger visibility change at (117, 506) on #hideButton
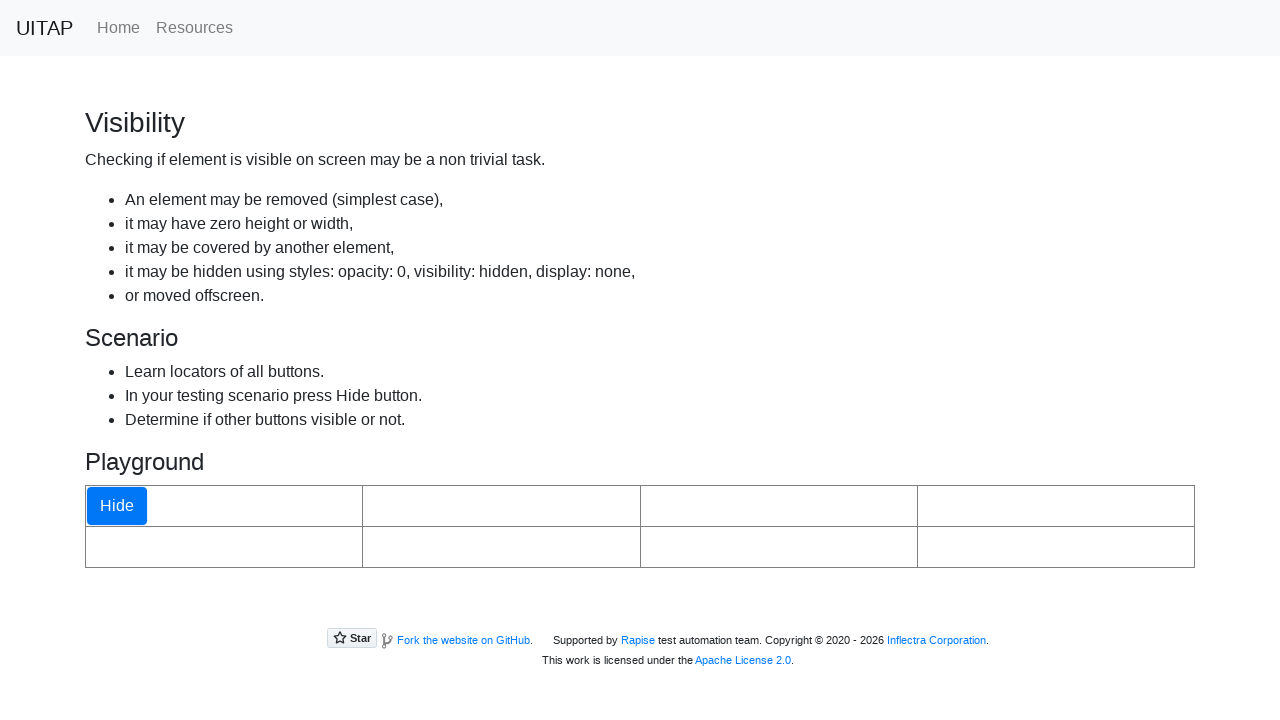

Waited 1 second for visibility change to complete
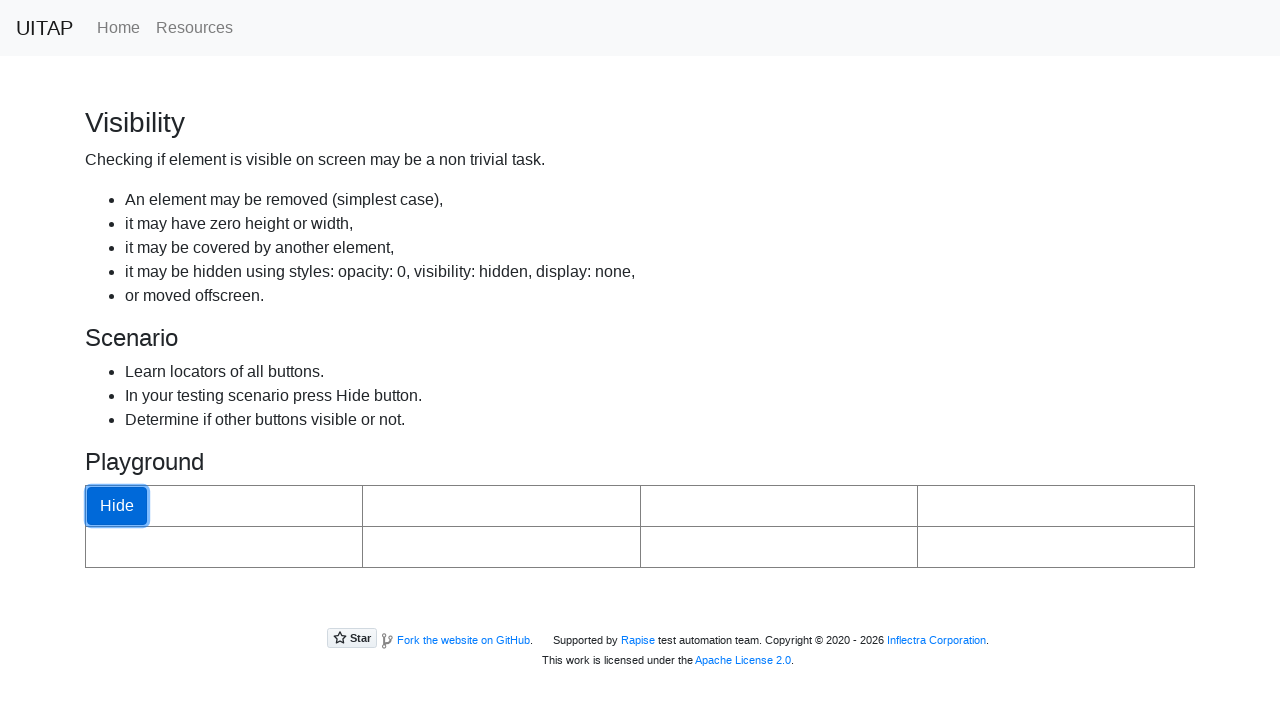

Located the zeroWidthButton element
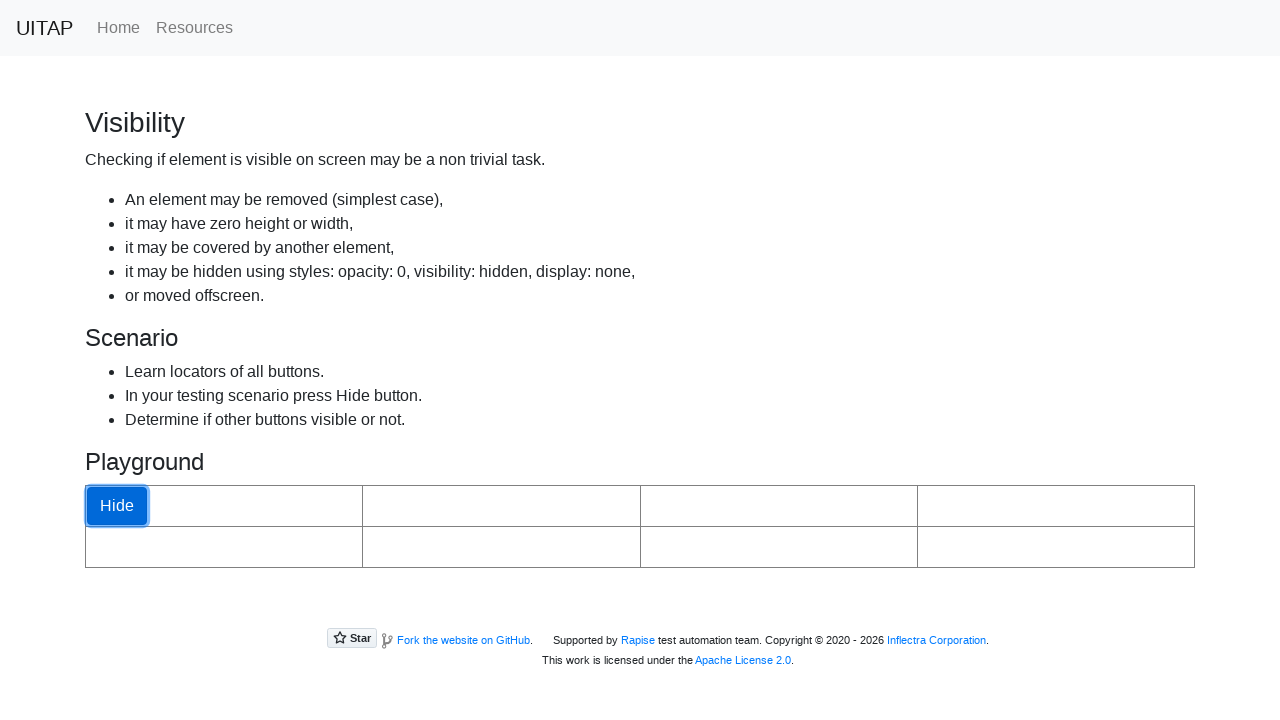

Verified that zeroWidthButton has the 'zerowidth' class attribute
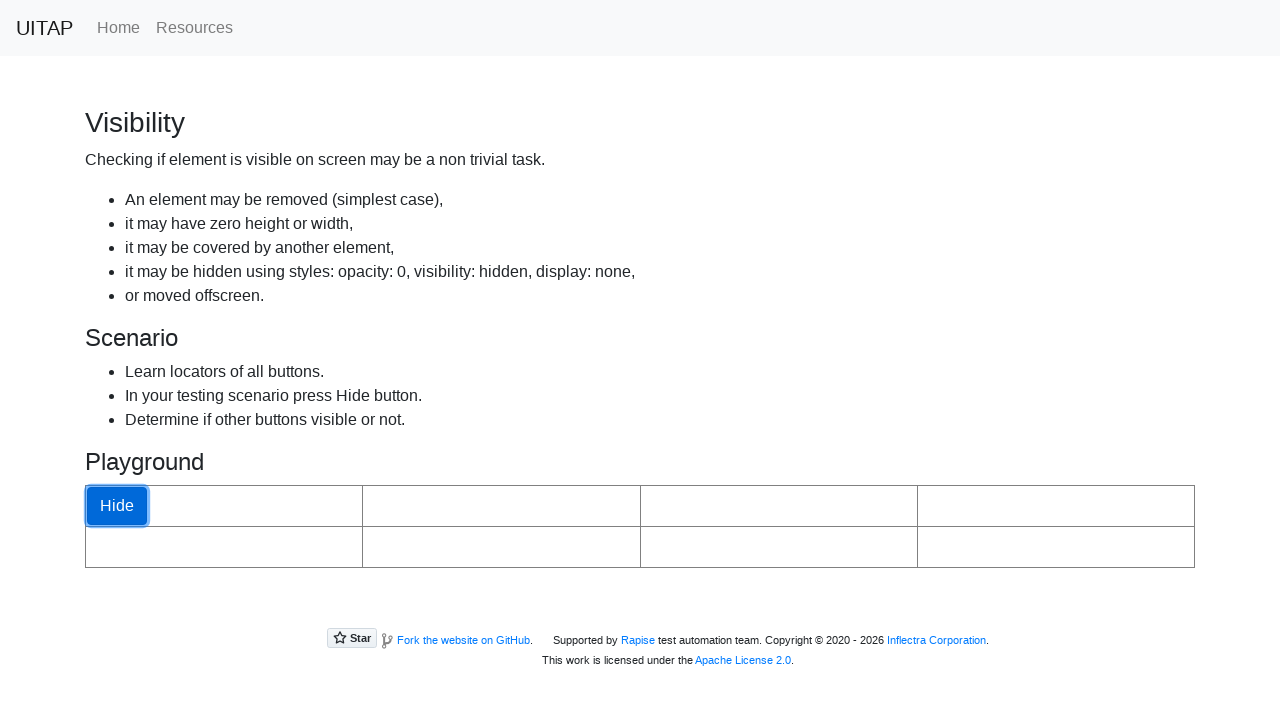

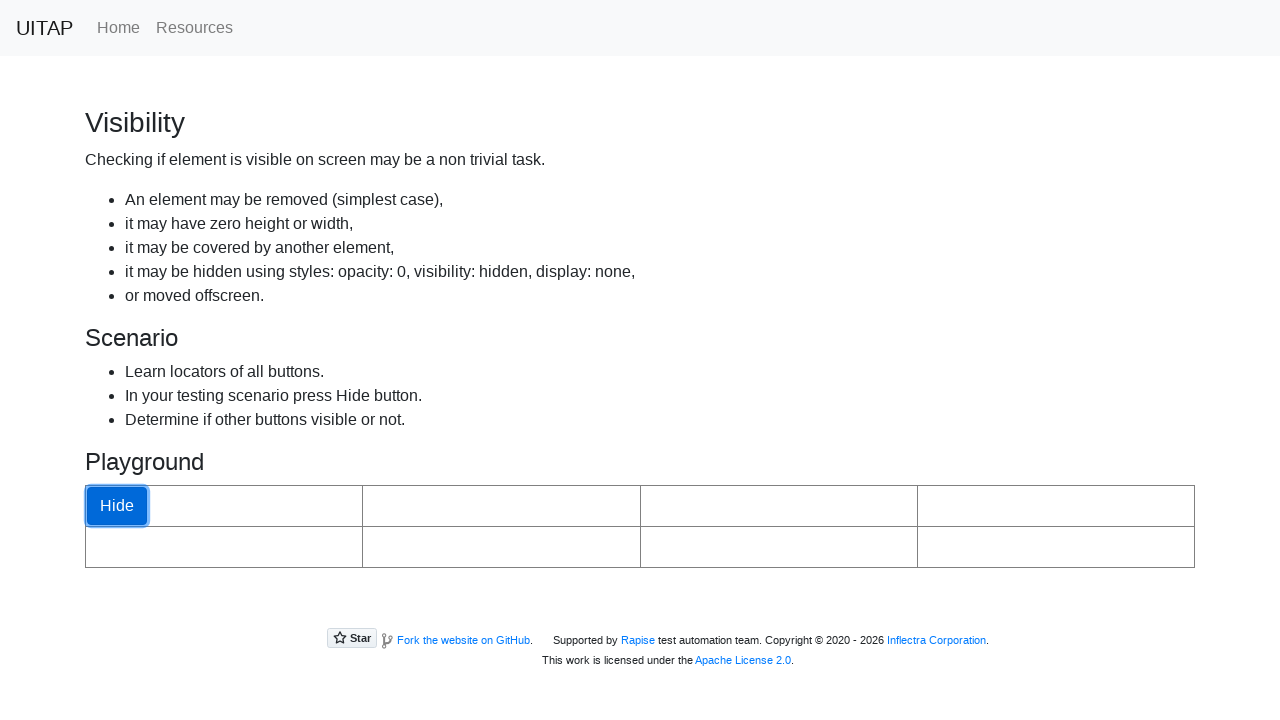